Tests that edits are cancelled when pressing Escape key

Starting URL: https://demo.playwright.dev/todomvc

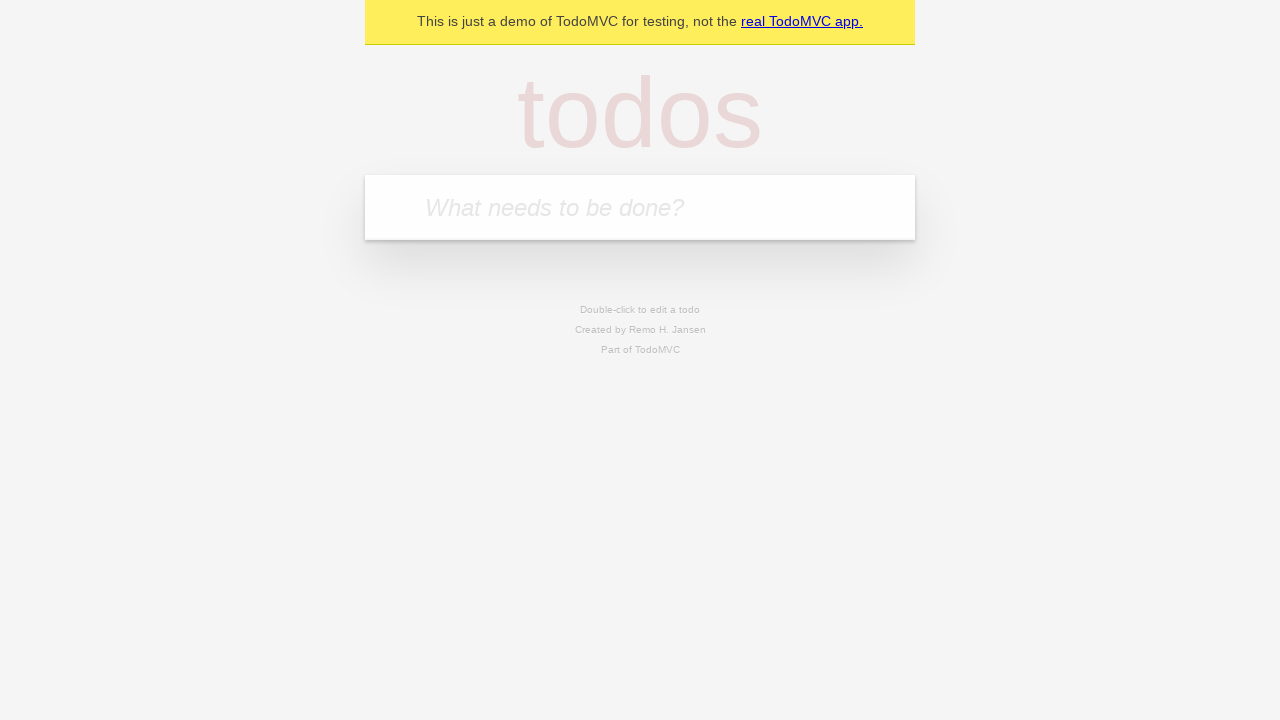

Filled new todo field with 'buy some cheese' on internal:attr=[placeholder="What needs to be done?"i]
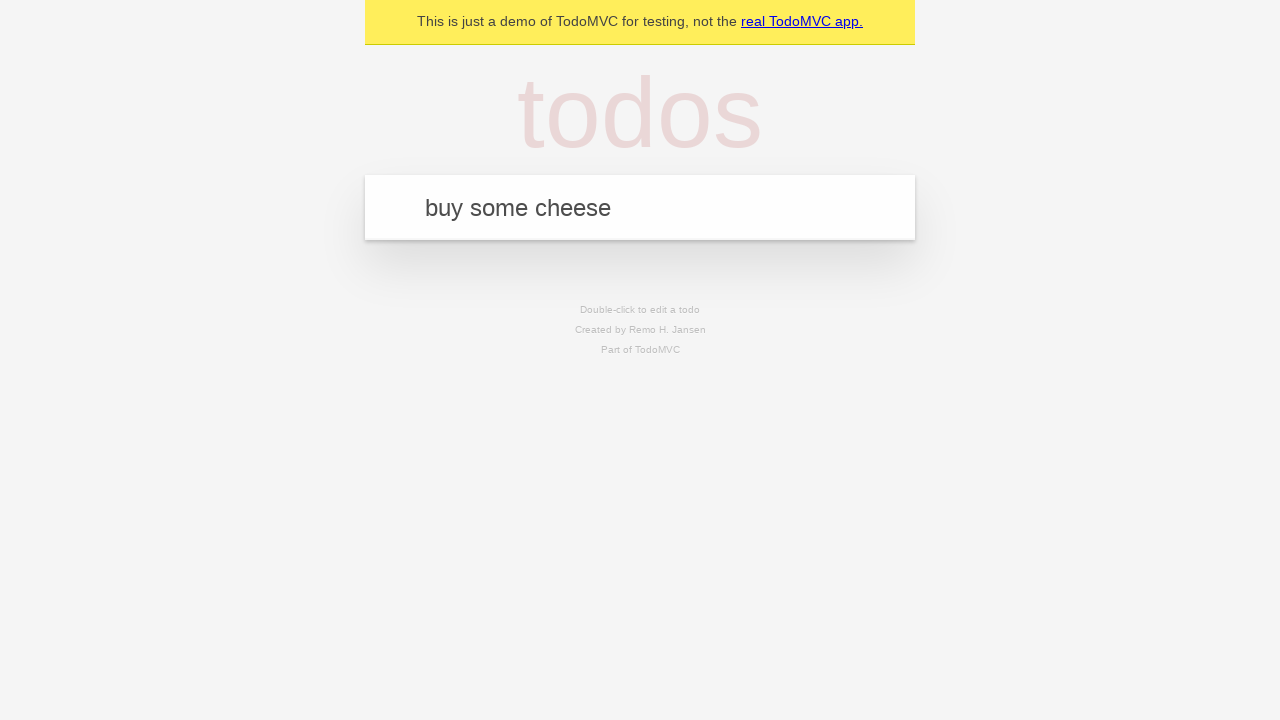

Pressed Enter to create todo 'buy some cheese' on internal:attr=[placeholder="What needs to be done?"i]
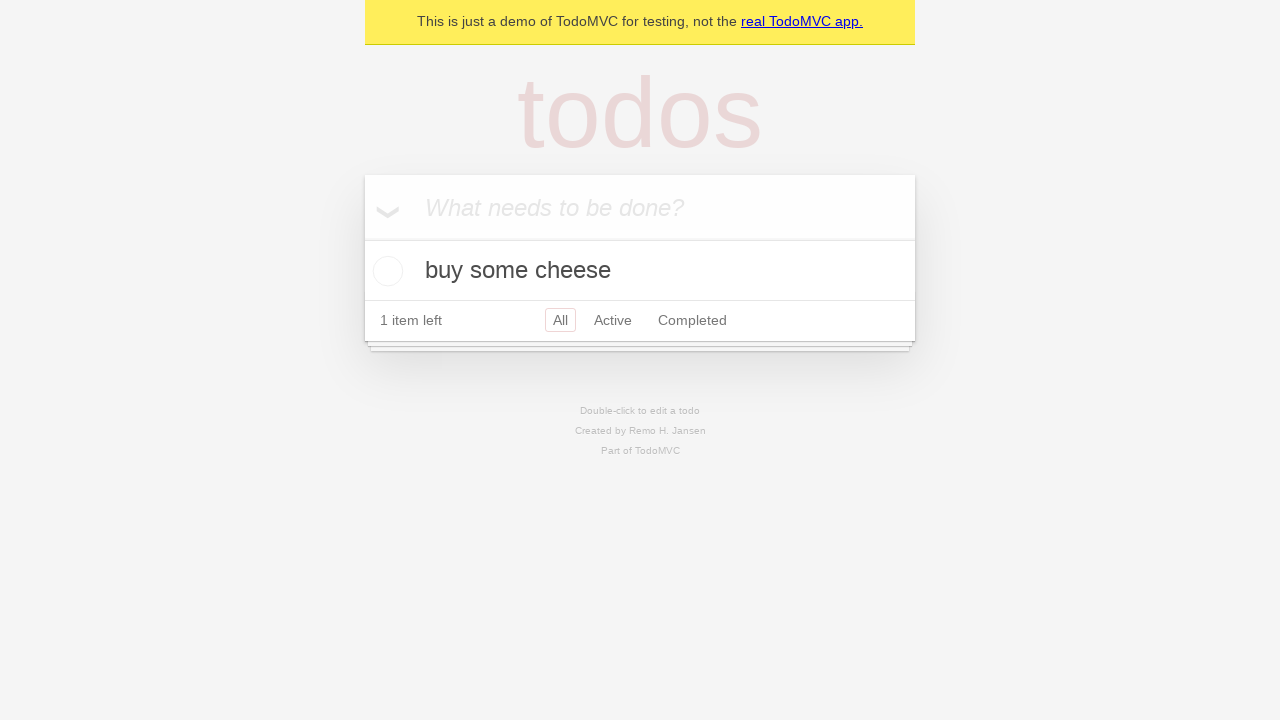

Filled new todo field with 'feed the cat' on internal:attr=[placeholder="What needs to be done?"i]
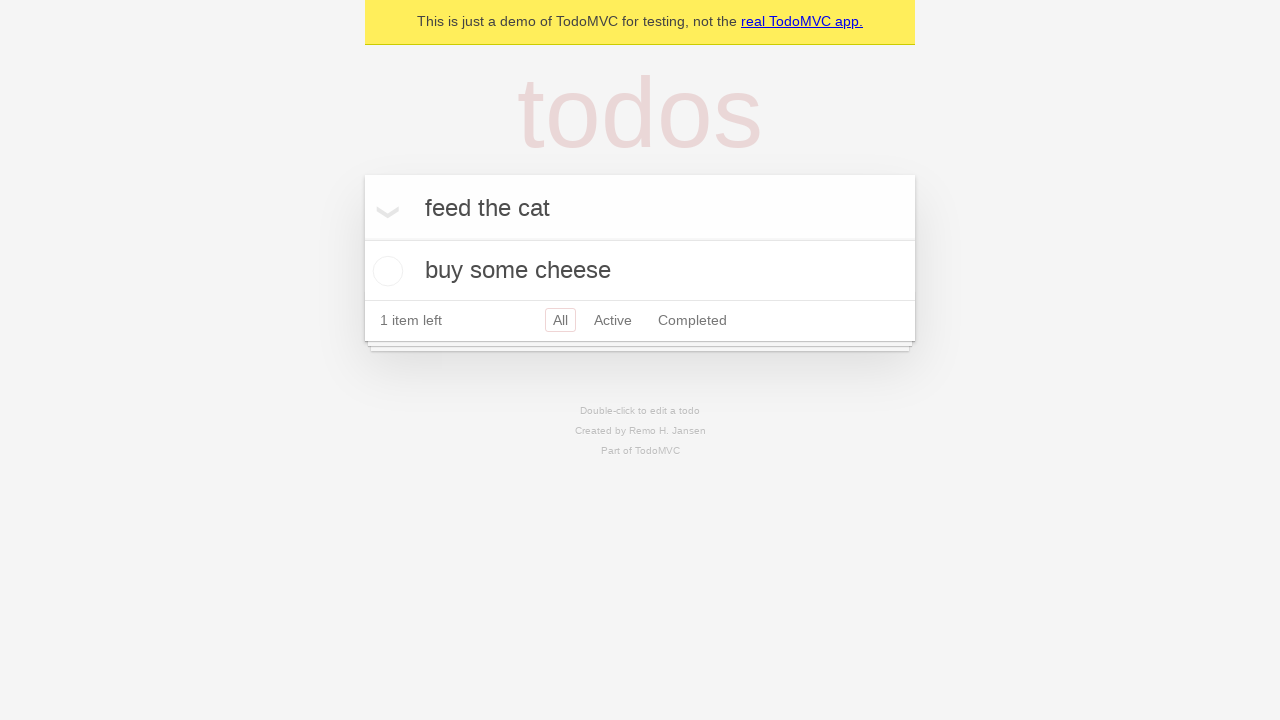

Pressed Enter to create todo 'feed the cat' on internal:attr=[placeholder="What needs to be done?"i]
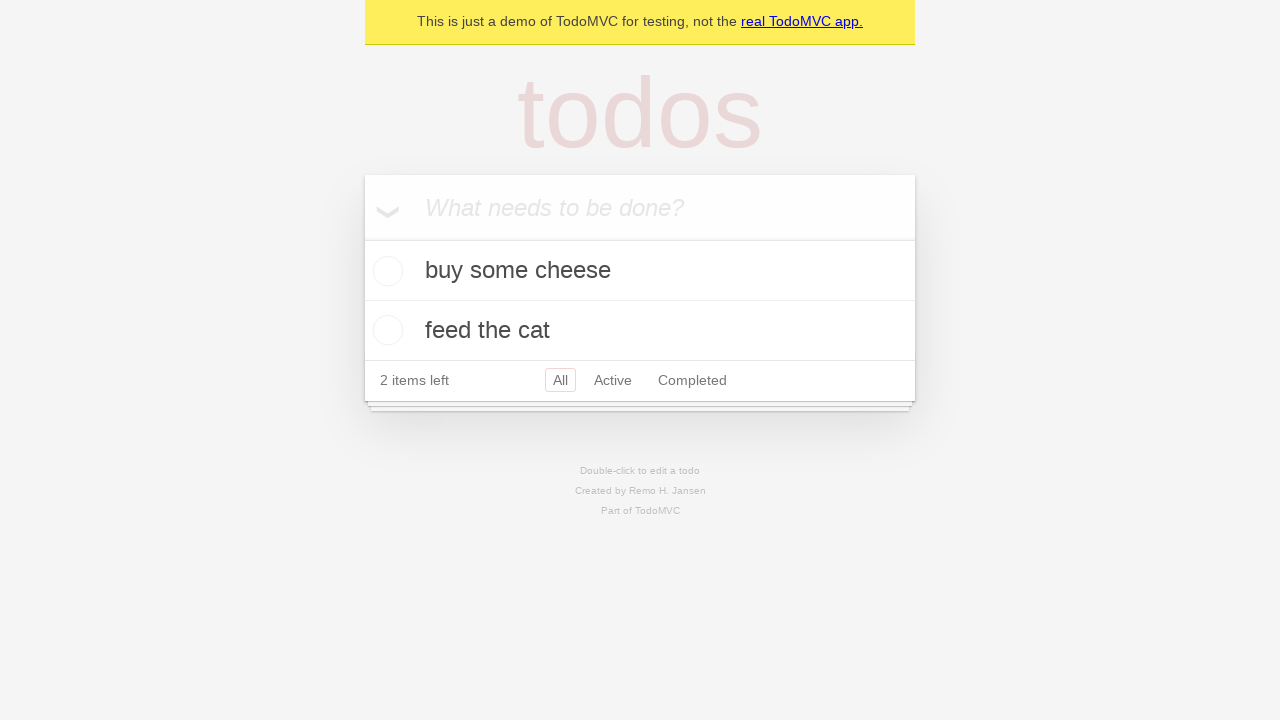

Filled new todo field with 'book a doctors appointment' on internal:attr=[placeholder="What needs to be done?"i]
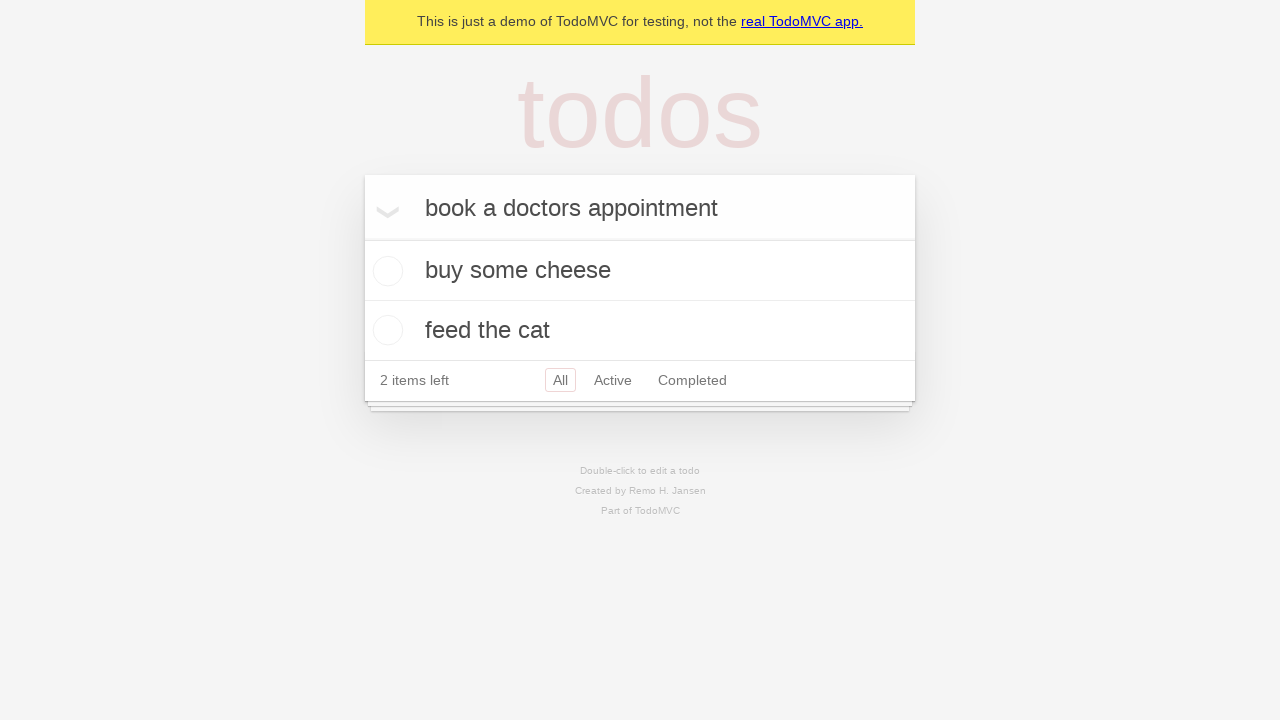

Pressed Enter to create todo 'book a doctors appointment' on internal:attr=[placeholder="What needs to be done?"i]
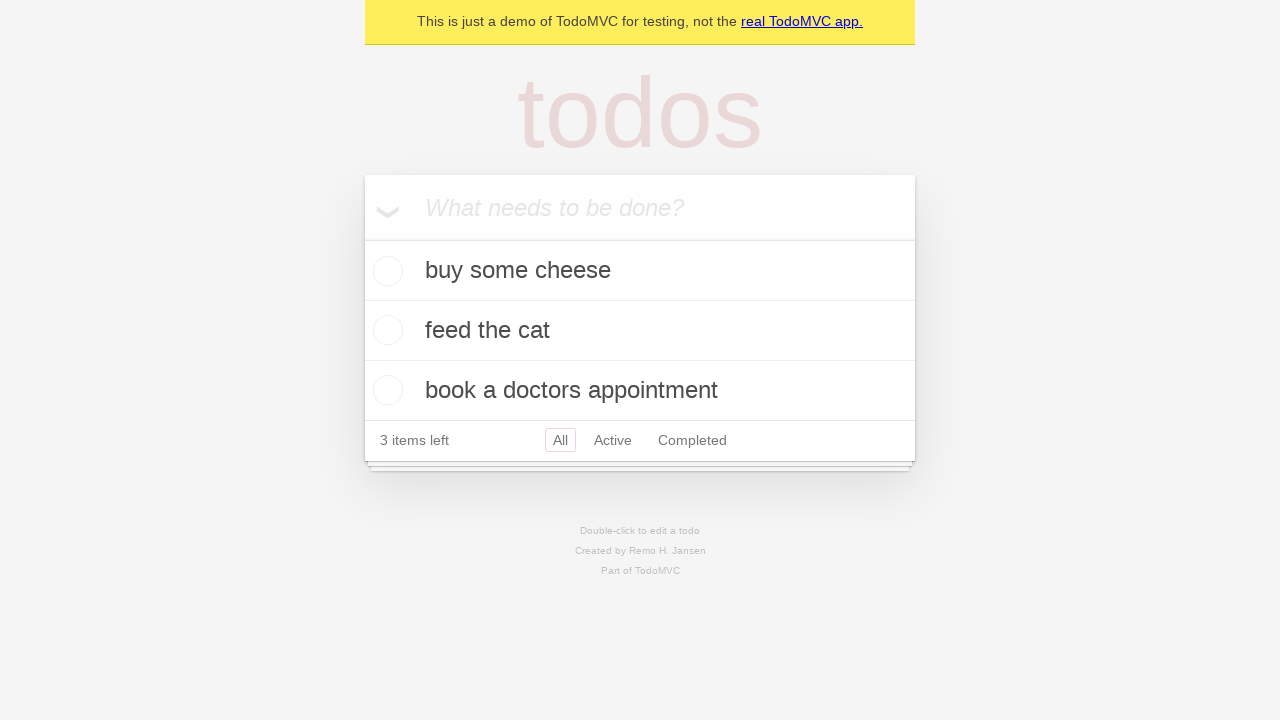

Waited for all 3 todos to appear
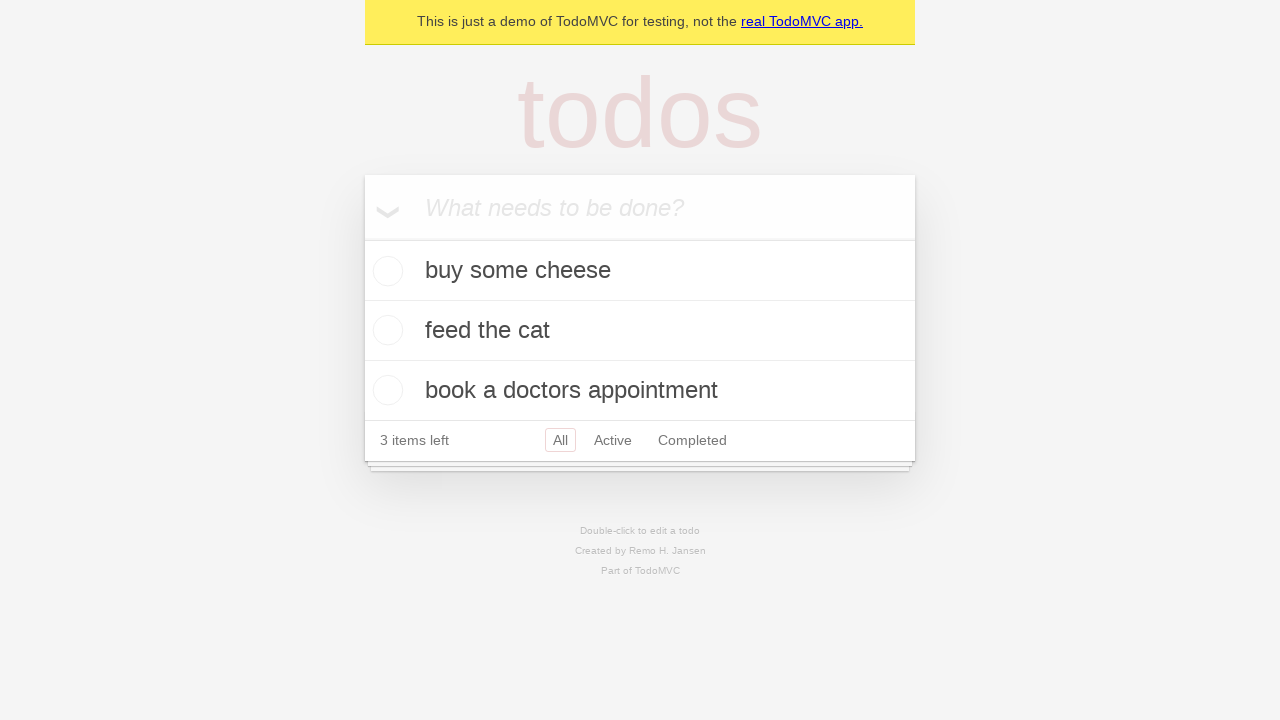

Double-clicked second todo to enter edit mode at (640, 331) on internal:testid=[data-testid="todo-item"s] >> nth=1
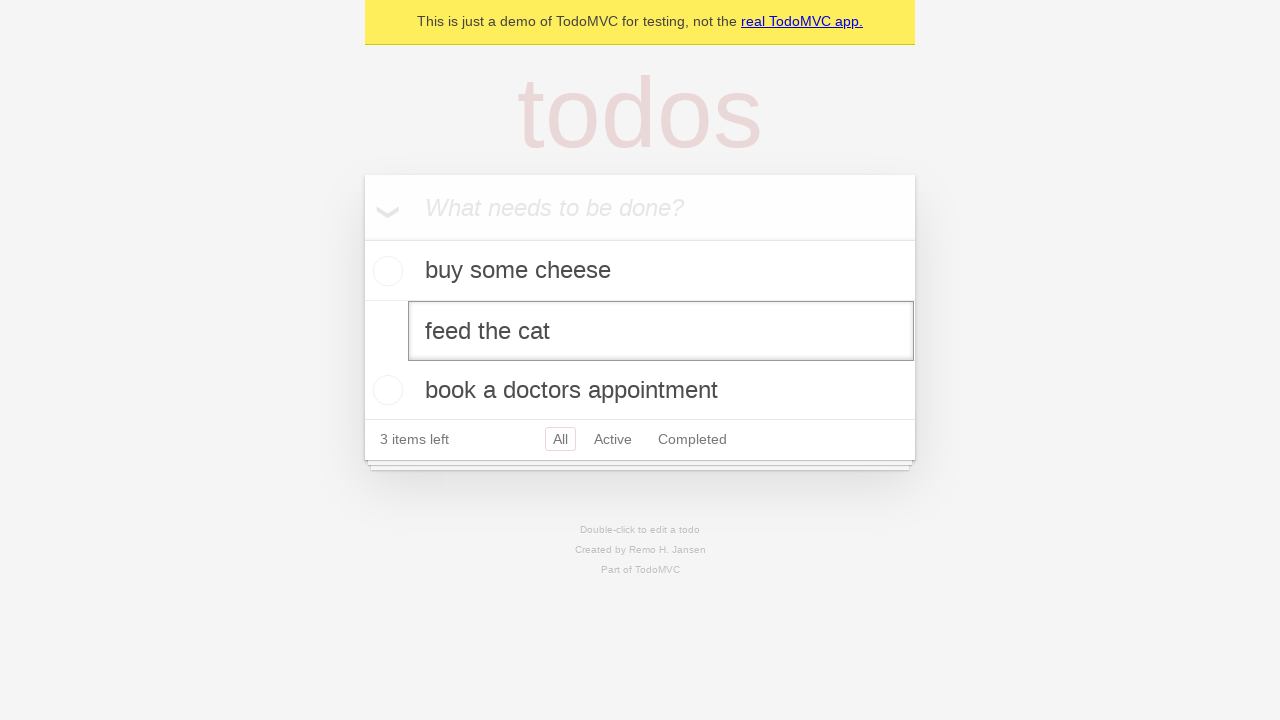

Filled edit field with 'buy some sausages' on internal:testid=[data-testid="todo-item"s] >> nth=1 >> internal:role=textbox[nam
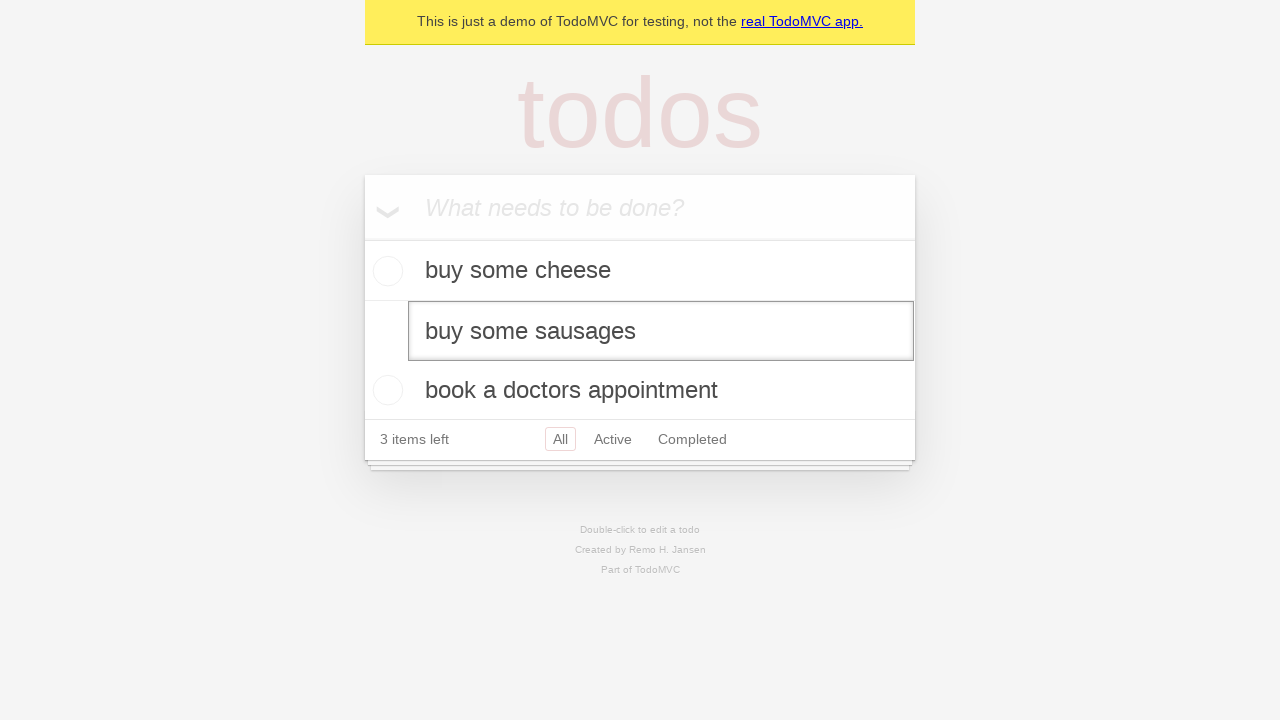

Pressed Escape key to cancel edits on internal:testid=[data-testid="todo-item"s] >> nth=1 >> internal:role=textbox[nam
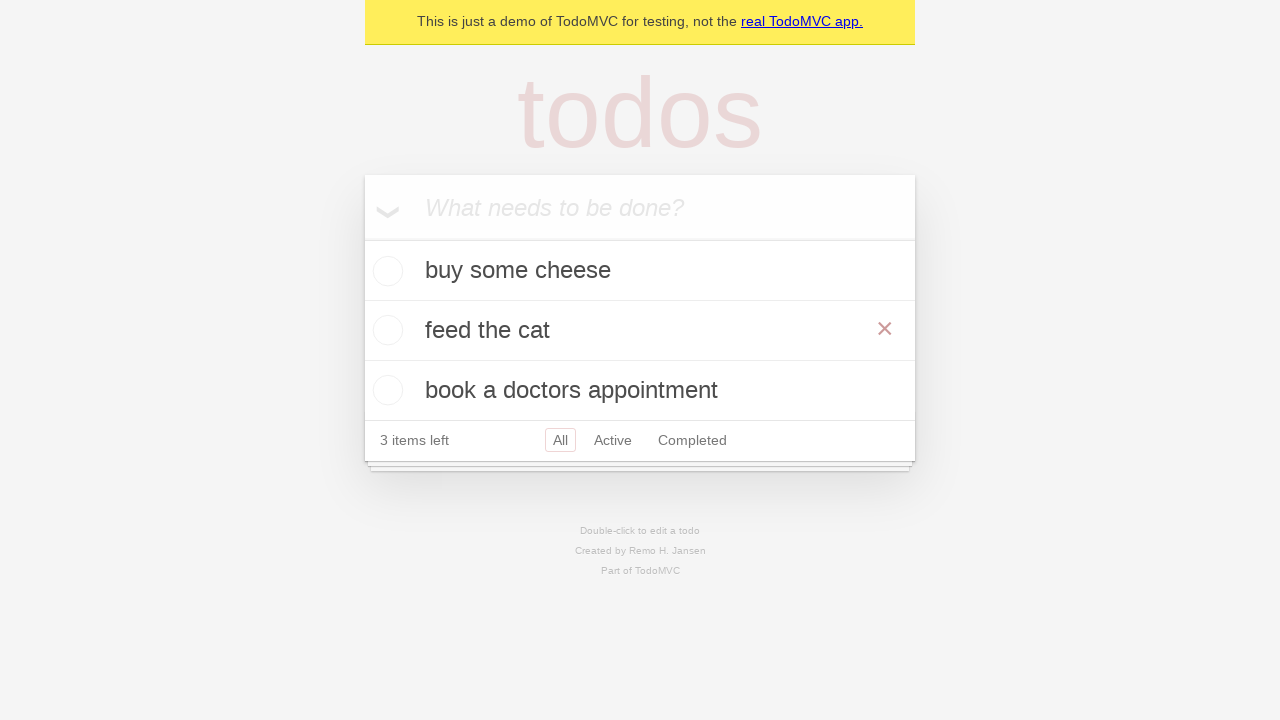

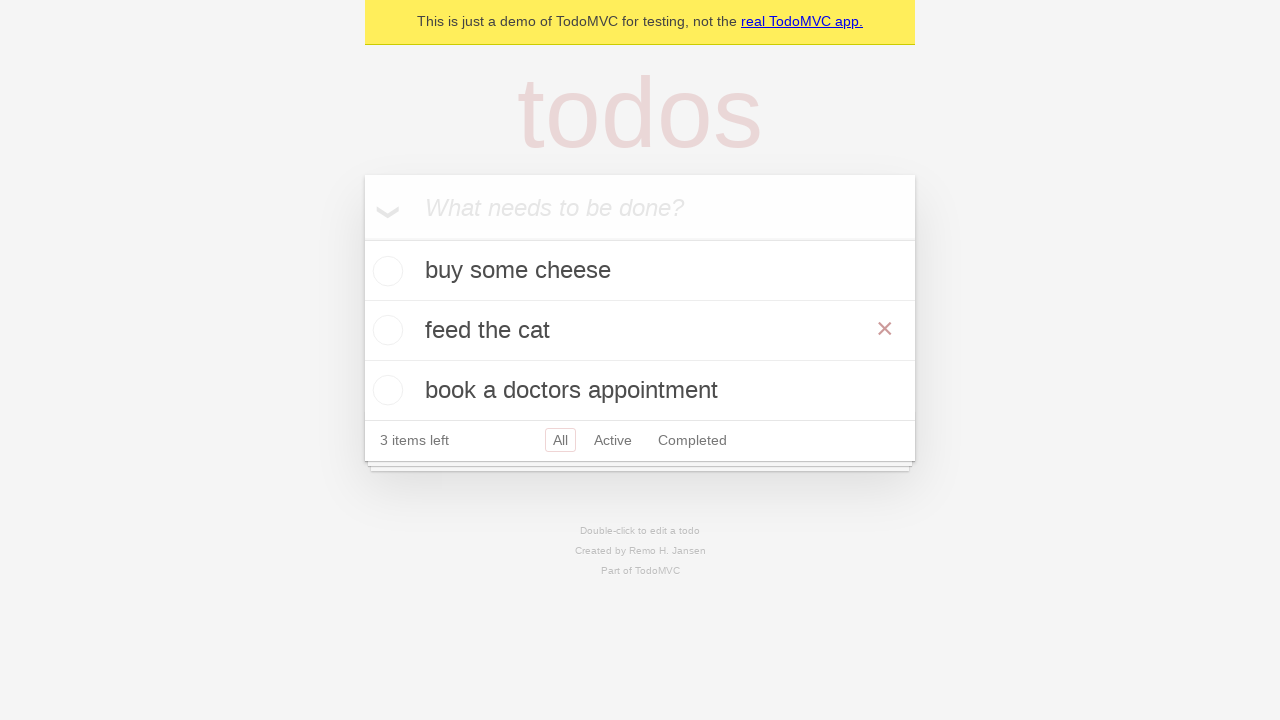